Tests dynamic content loading by clicking a Start button and waiting for hidden text to appear

Starting URL: https://the-internet.herokuapp.com/dynamic_loading/1

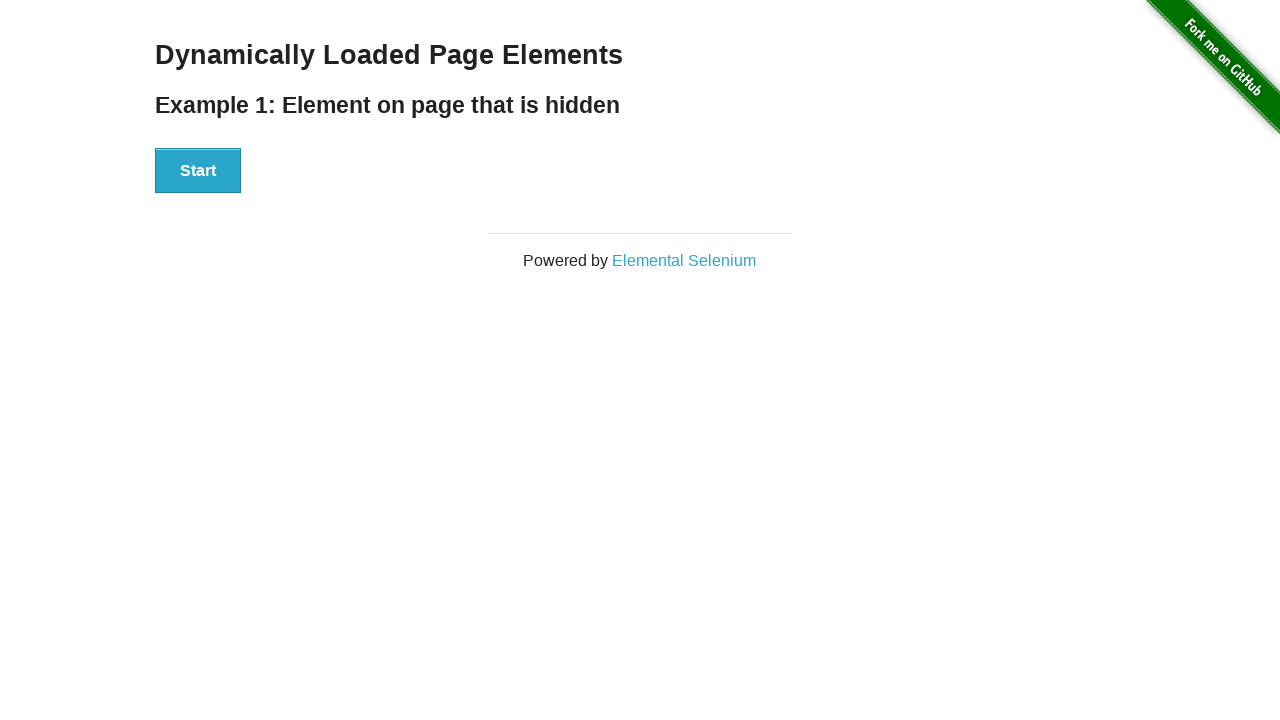

Clicked Start button to trigger dynamic content loading at (198, 171) on xpath=//button[contains(text(),'Start')]
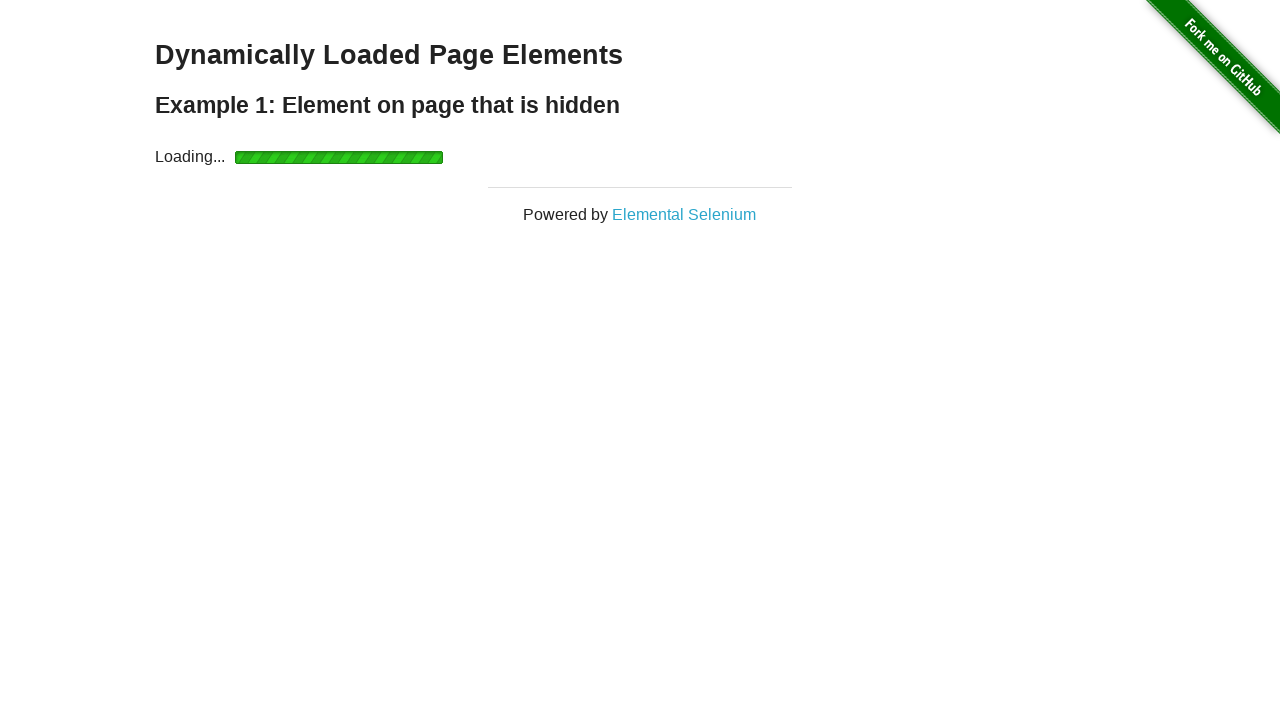

Waited for hidden text 'Hello World!' to become visible
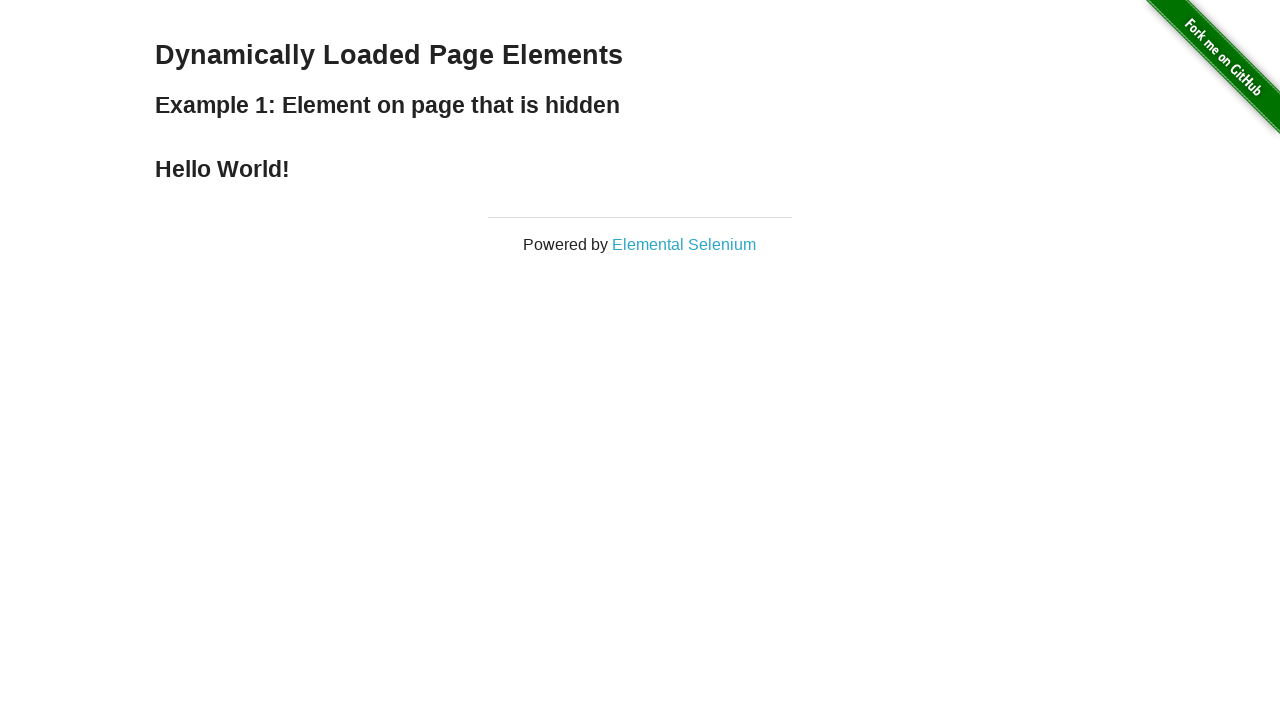

Located the message element containing 'Hello'
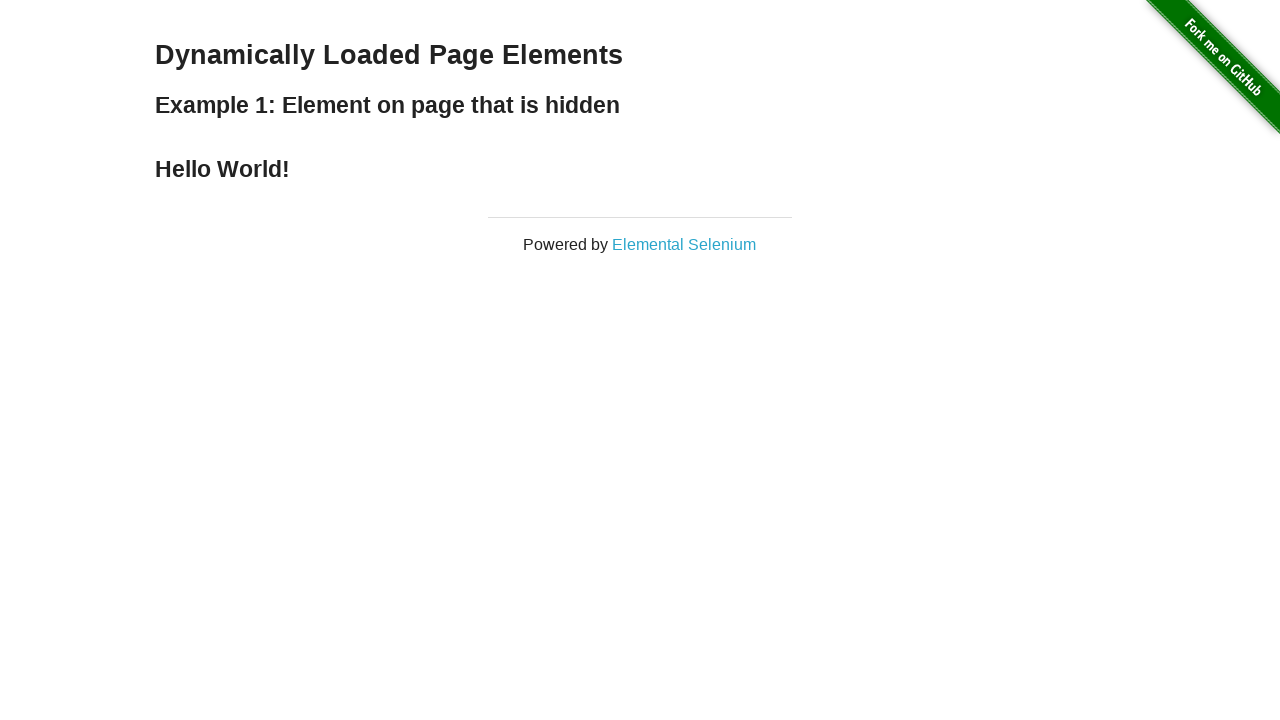

Retrieved message text: 'Hello World!'
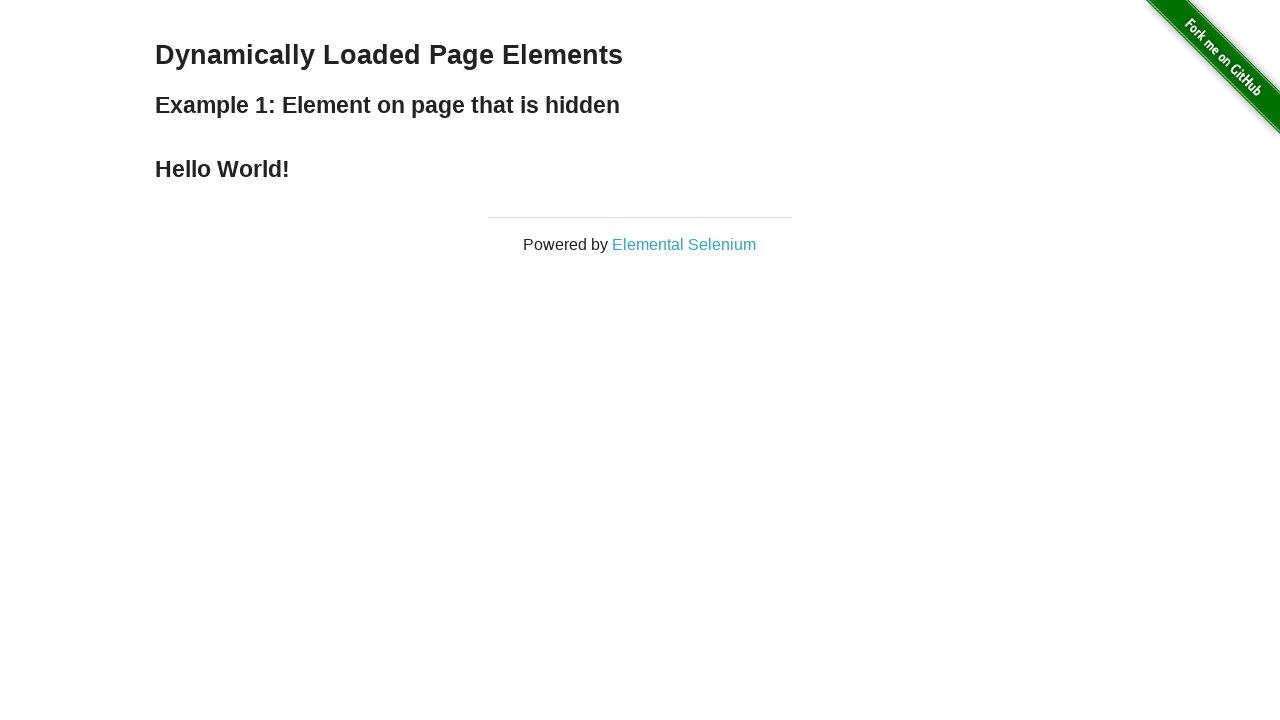

Assertion passed: message text is 'Hello World!'
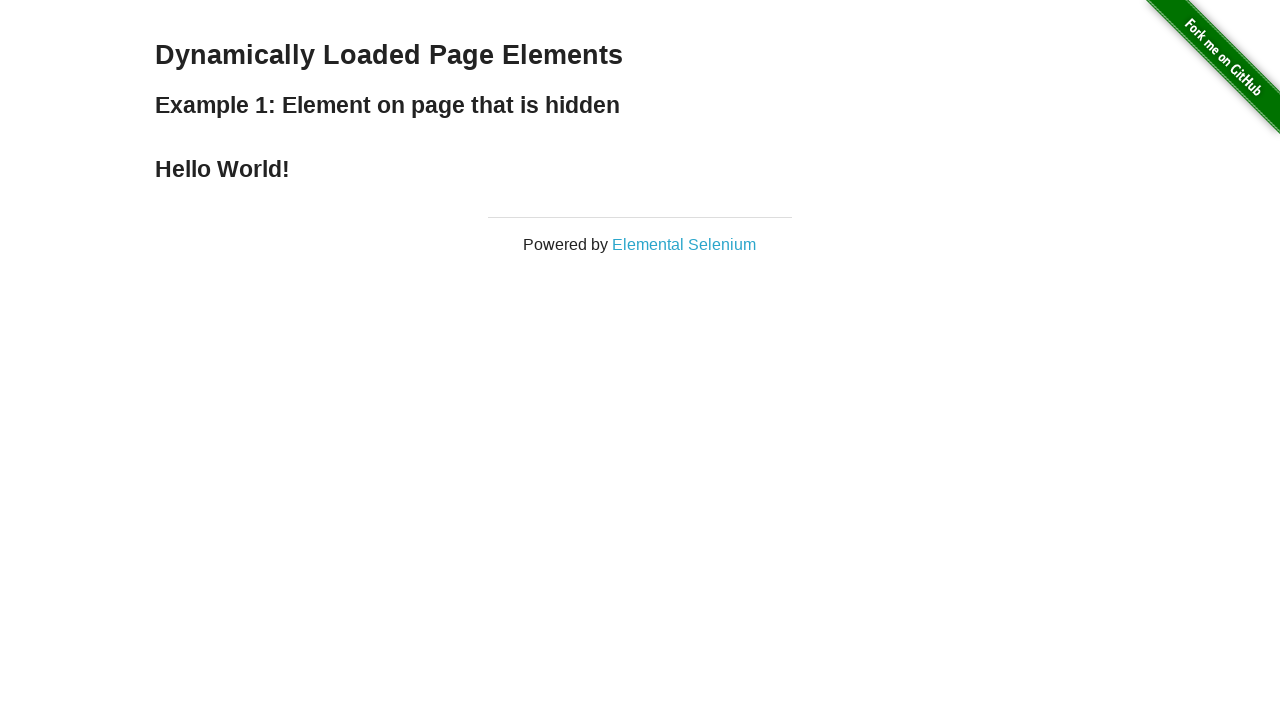

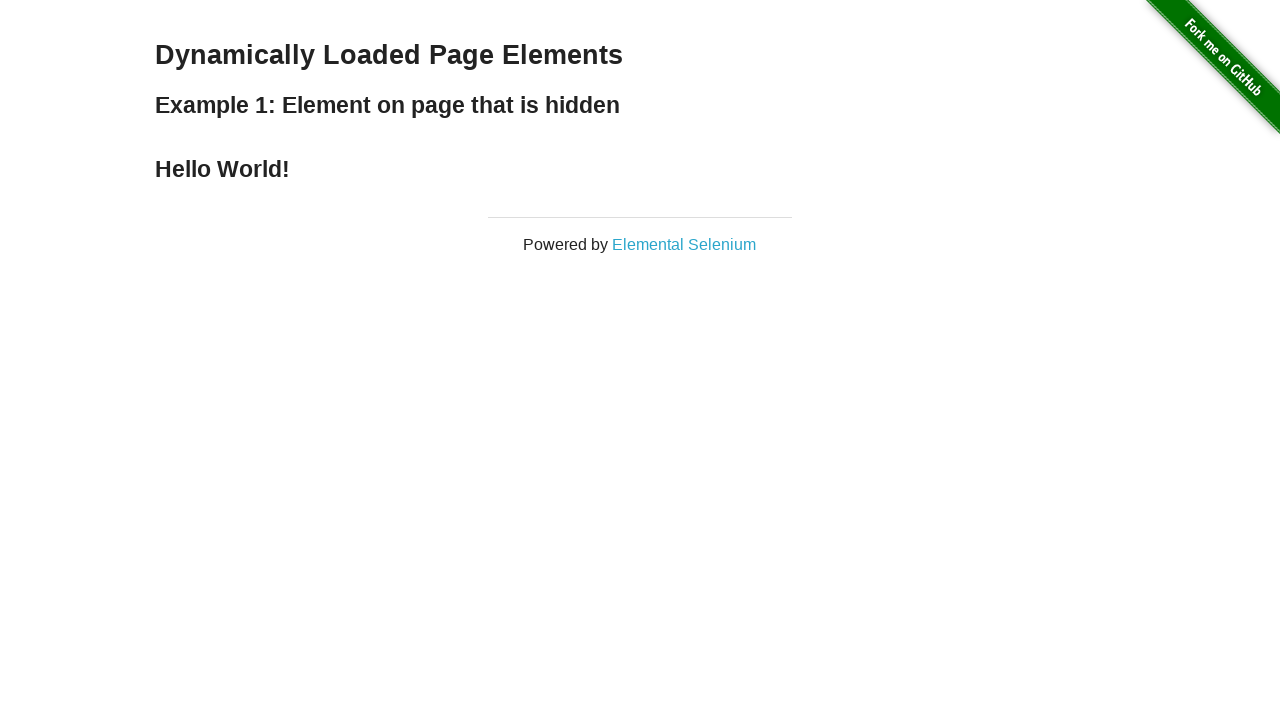